Tests a registration form by filling in all required fields including name, email, username, password, phone, gender, date of birth, department, job title, and submitting the form

Starting URL: https://practice.cydeo.com/registration_form

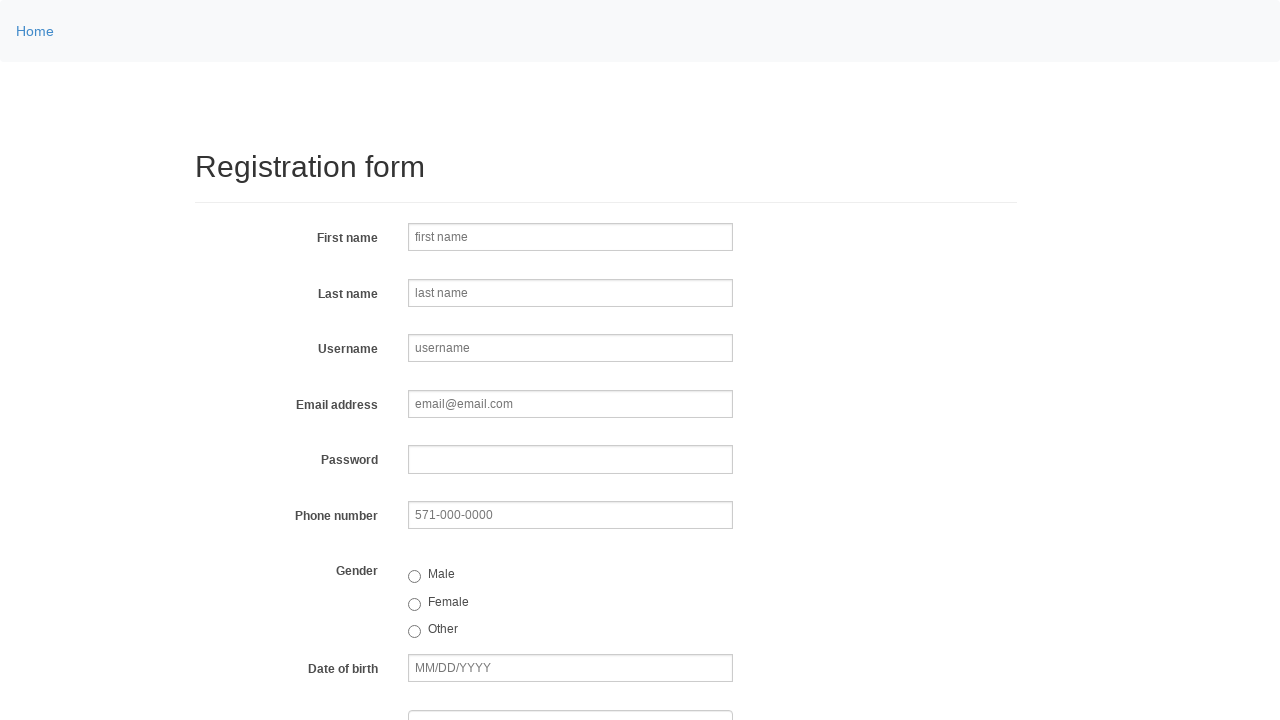

Filled first name field with 'halil' on input[name='firstname']
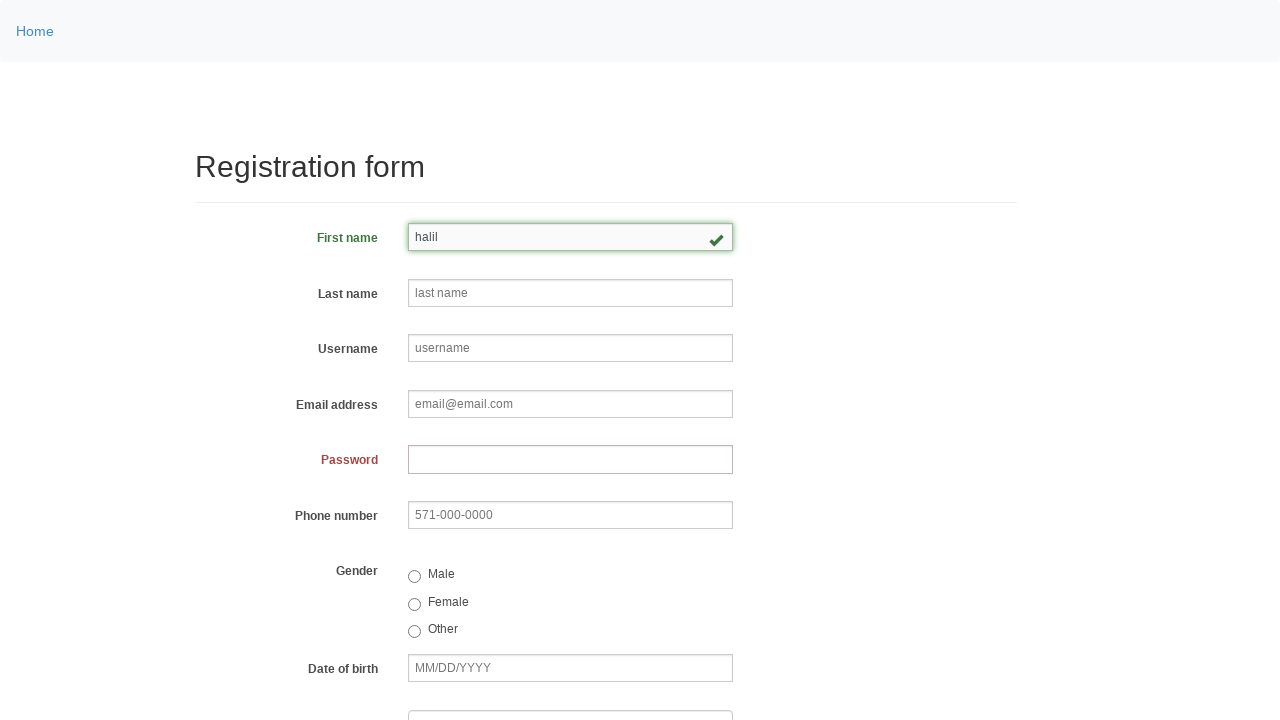

Filled last name field with 'karabey' on input[name='lastname']
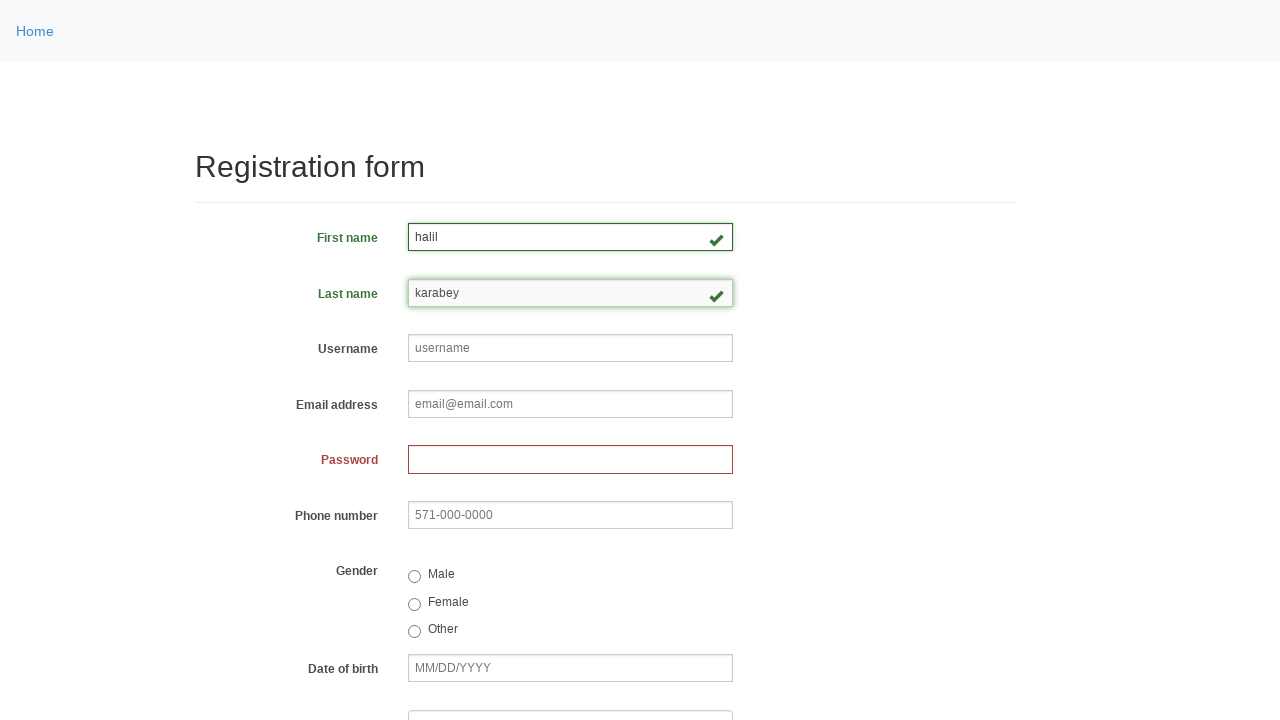

Filled email field with 'karabey@gmail.com' on input[name='email']
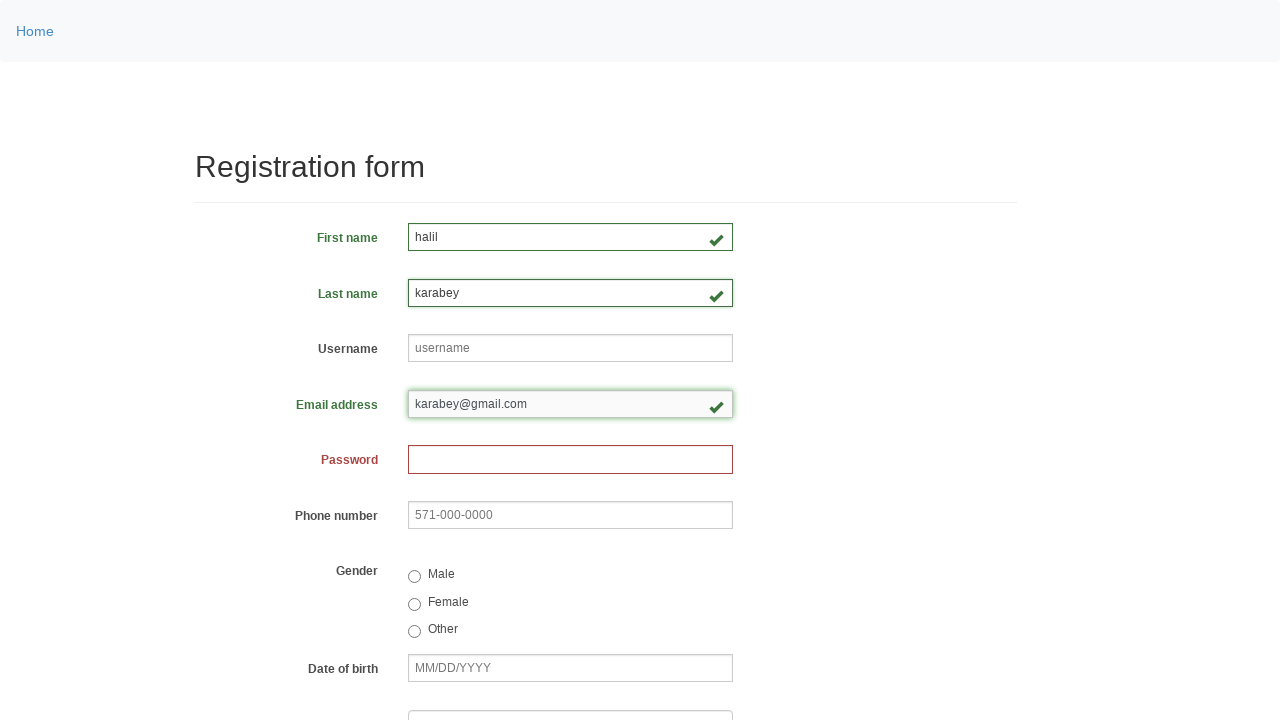

Filled username field with 'hal123' on input[name='username']
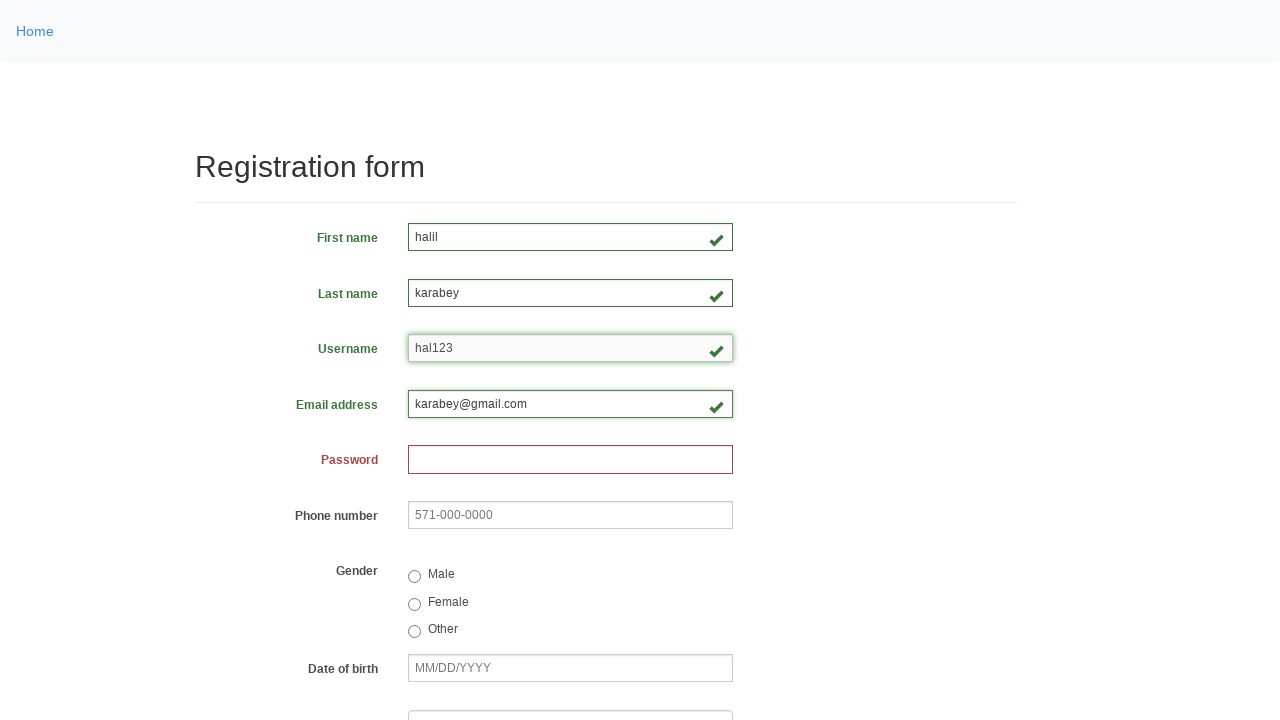

Filled password field with '12qw3412' on input[name='password']
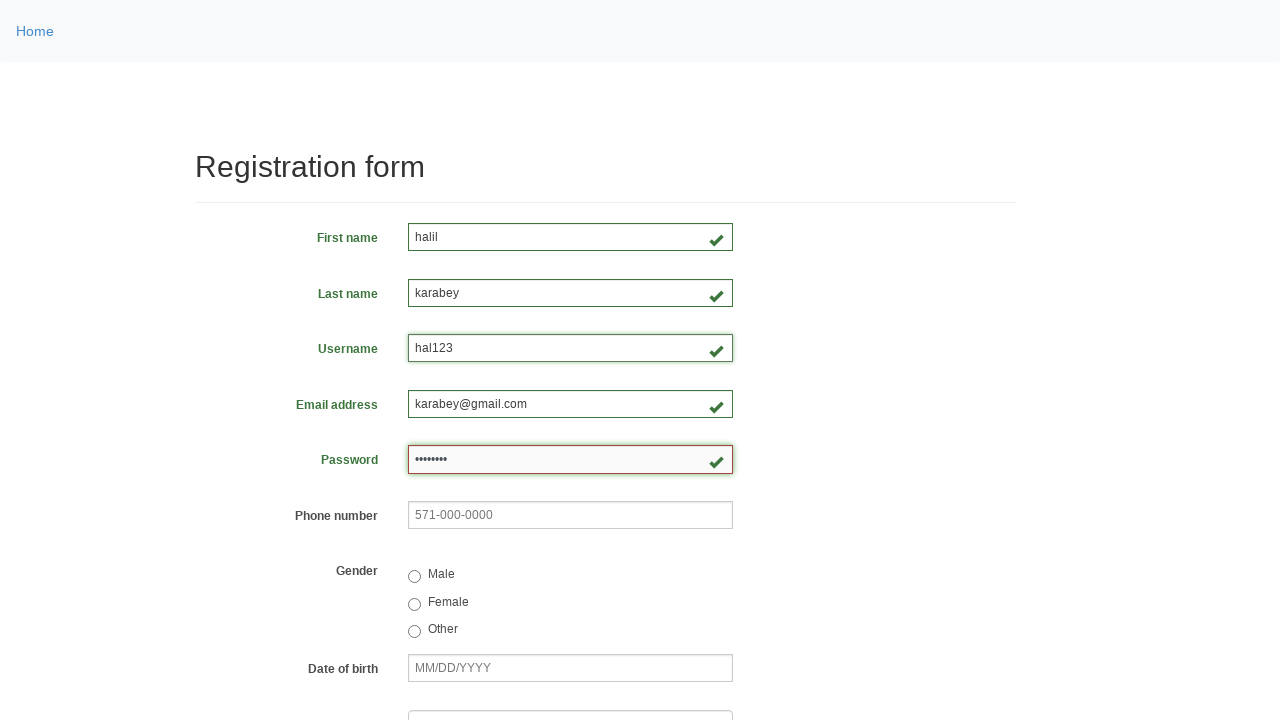

Filled phone field with '123-456-6789' on input[name='phone']
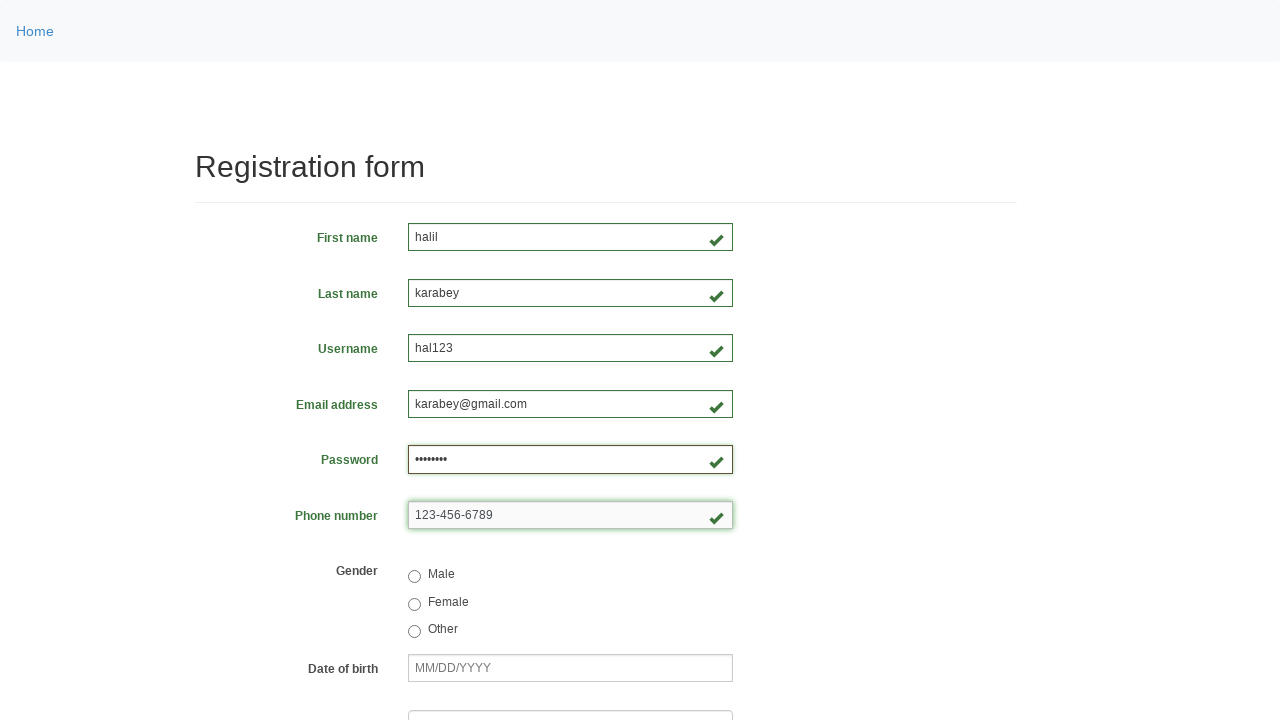

Selected male gender radio button at (414, 577) on input[value='male']
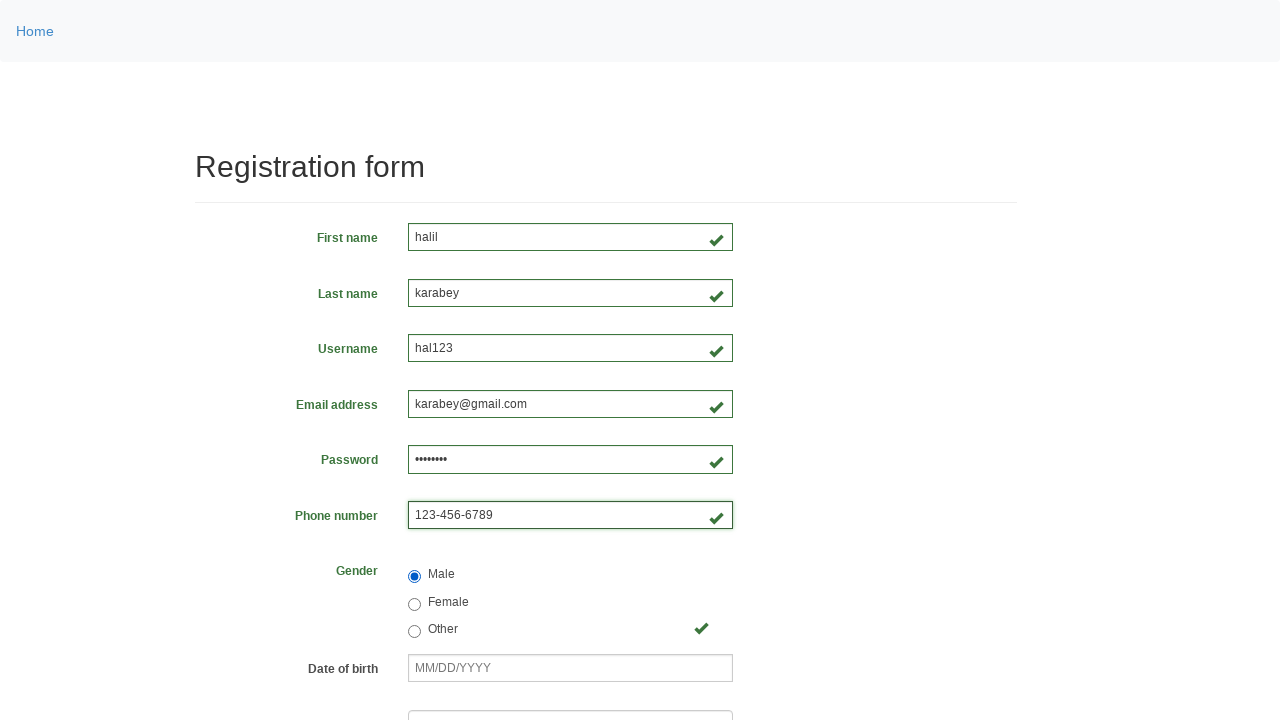

Filled date of birth field with '12/11/2011' on input[placeholder='MM/DD/YYYY']
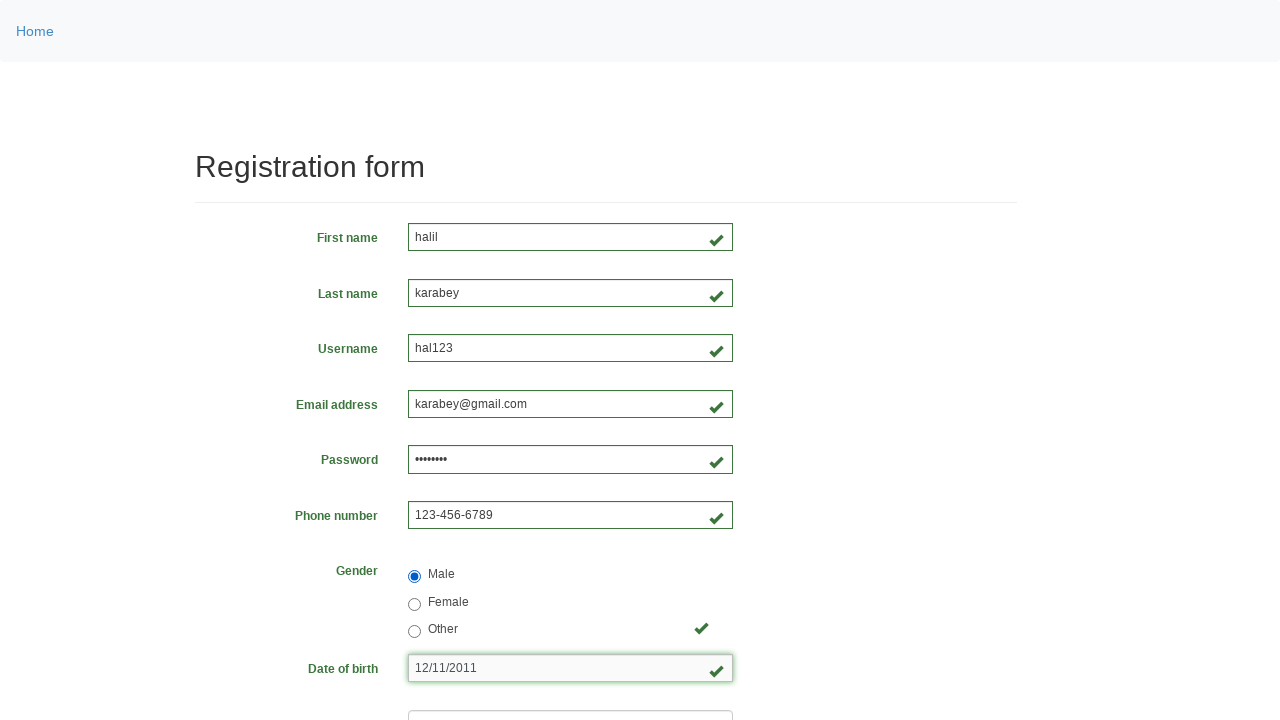

Selected 'Department of Engineering' from department dropdown on select[name='department']
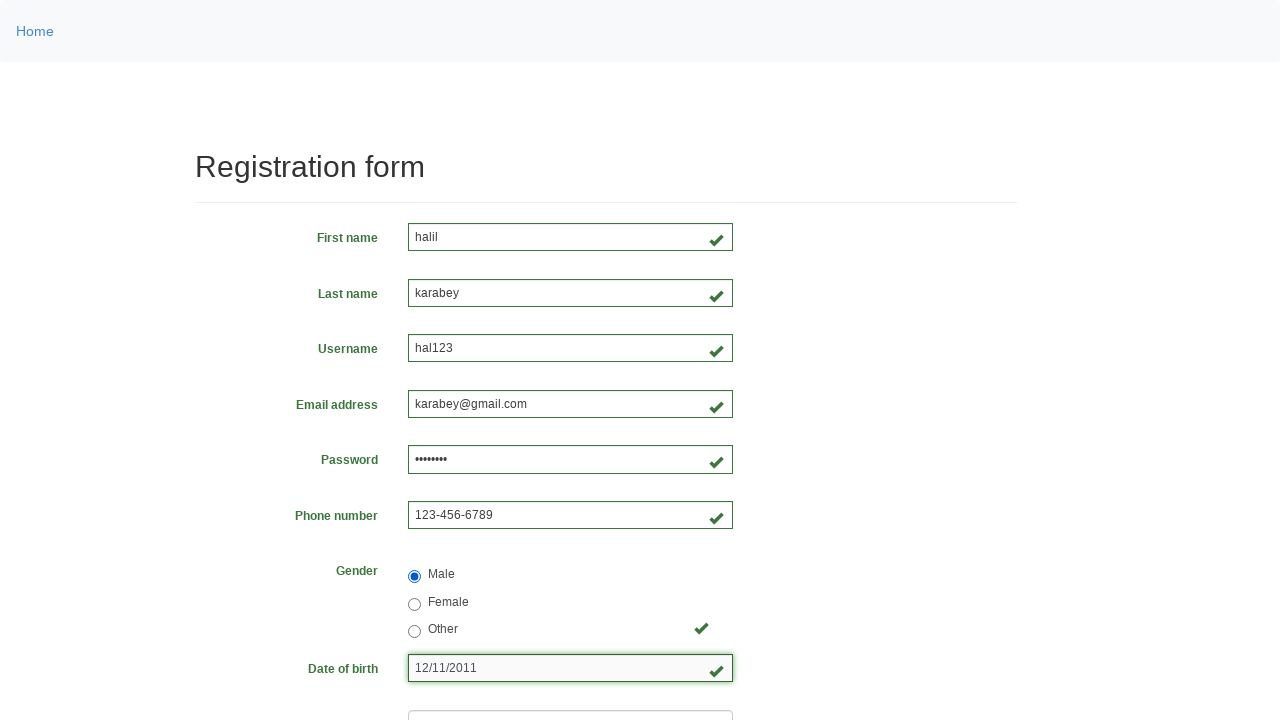

Selected 'SDET' from job title dropdown on select[name='job_title']
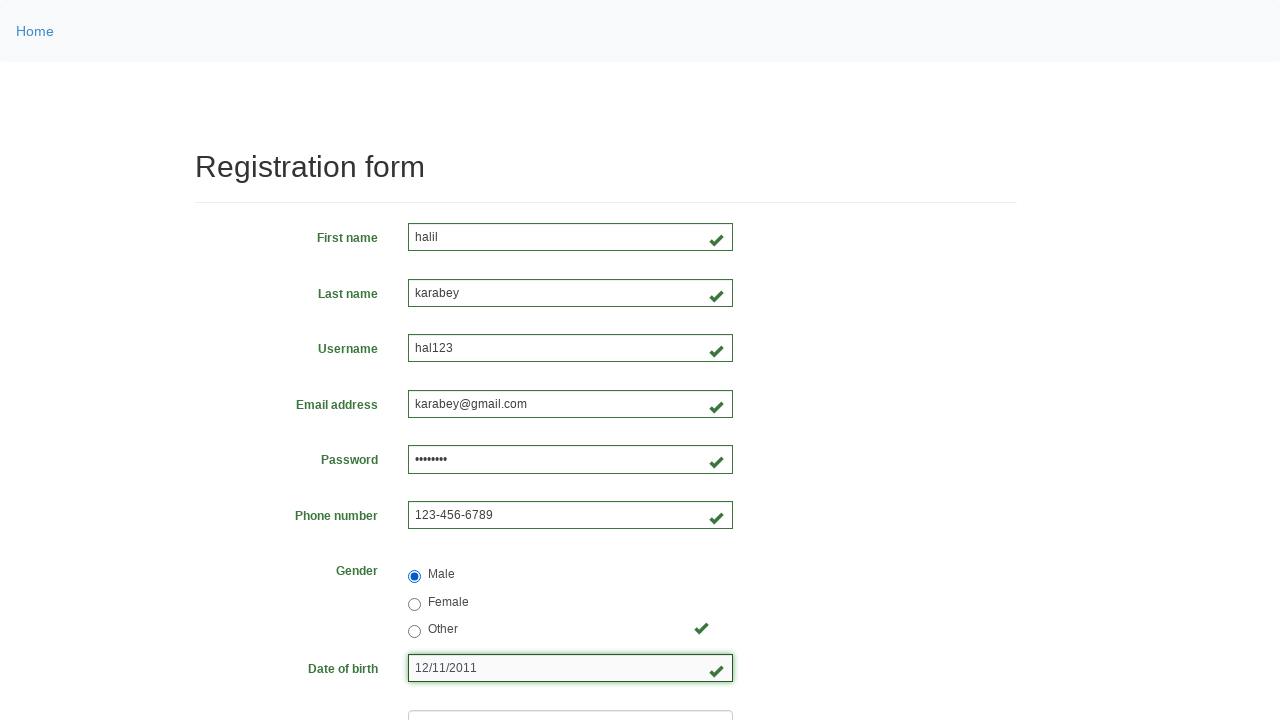

Checked the programming language checkbox at (465, 468) on input#inlineCheckbox2
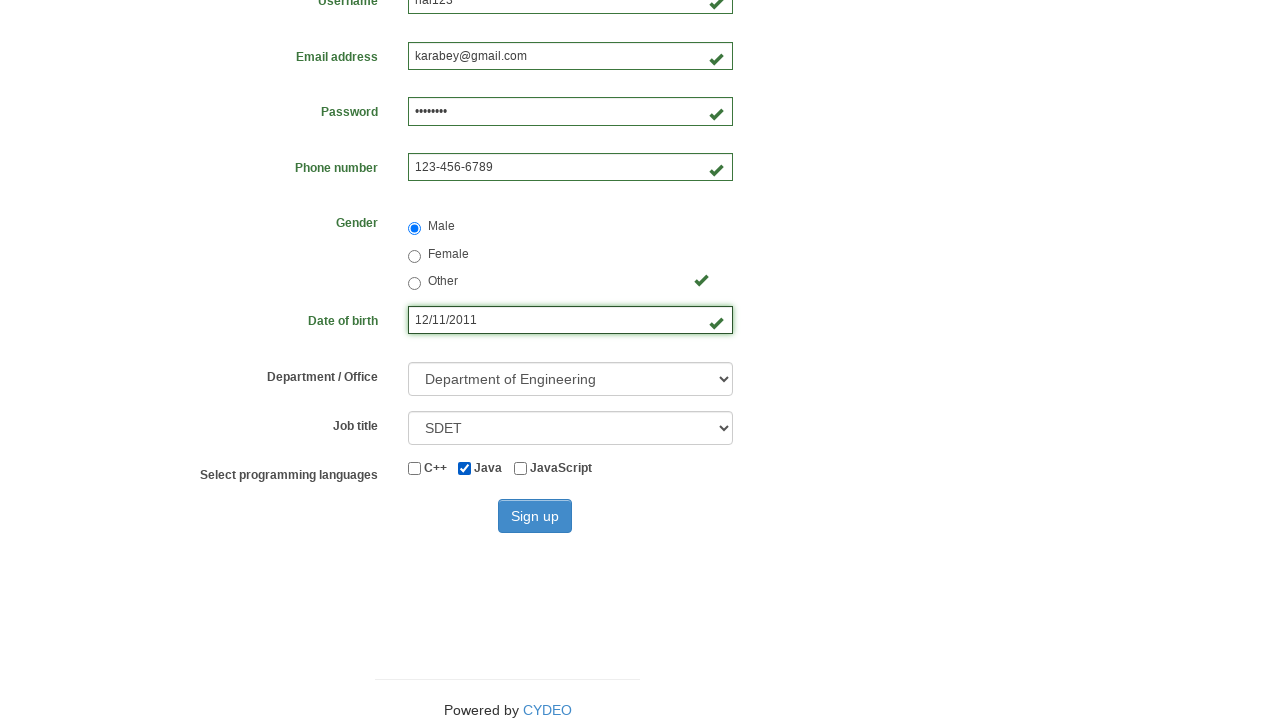

Clicked sign up button to submit the registration form at (535, 516) on button:has-text('Sign up')
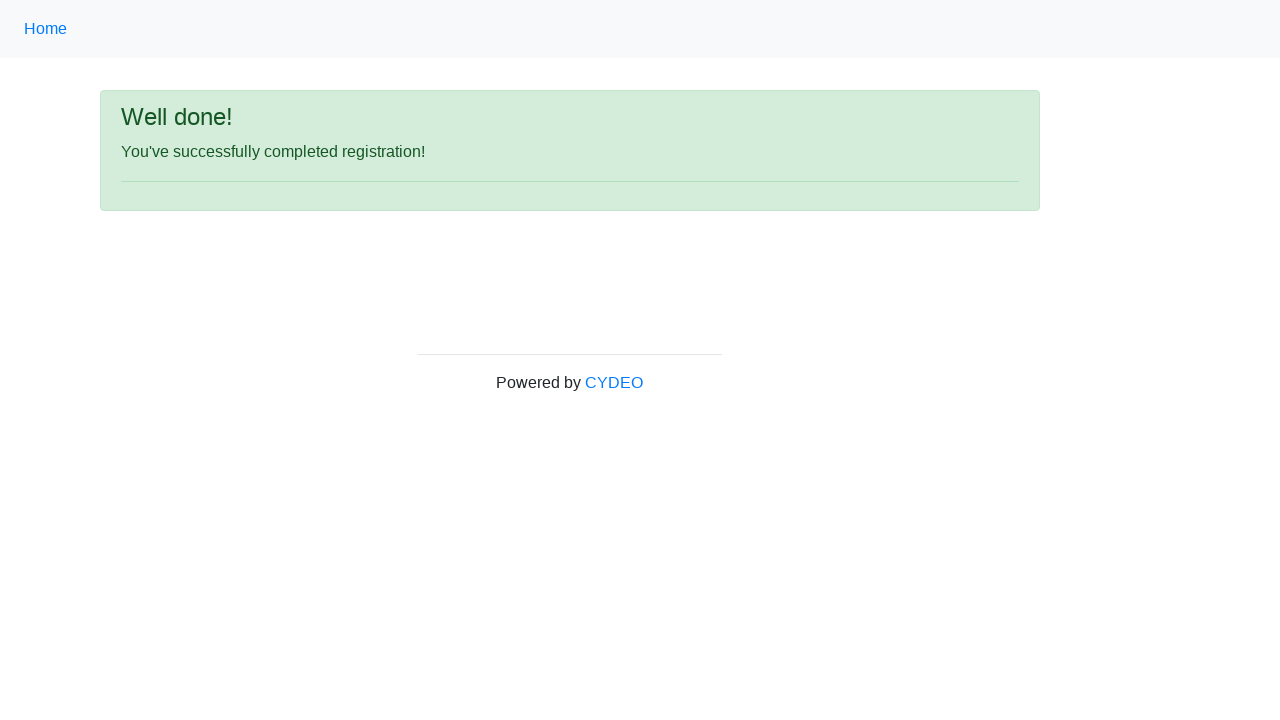

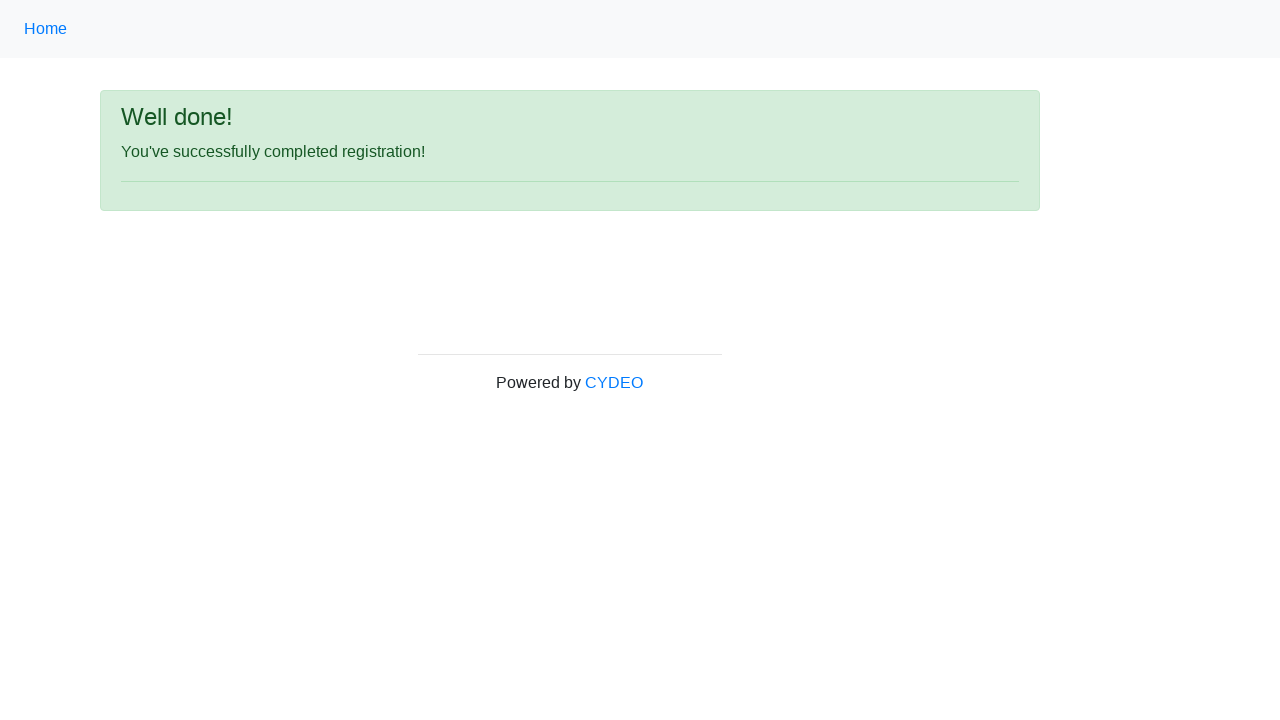